Navigates to a Selenium course content page and expands accordion sections by clicking on card headings and interview question elements

Starting URL: http://greenstech.in/selenium-course-content.html

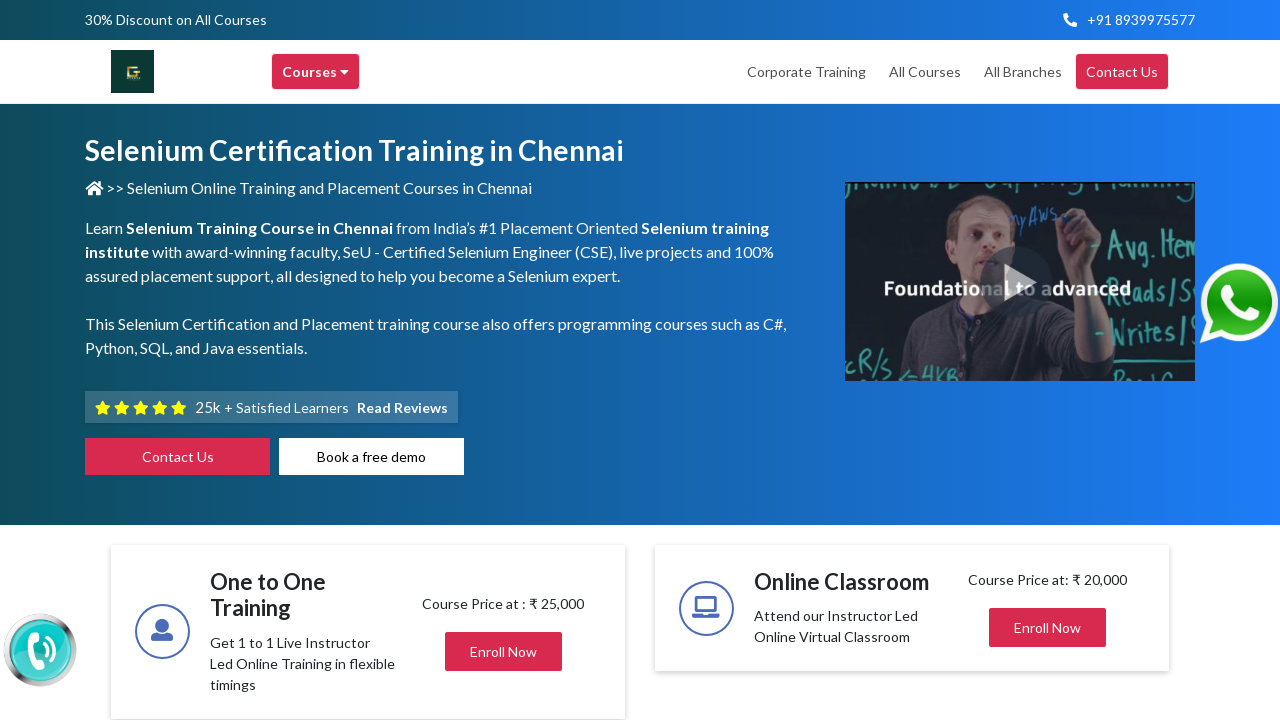

Clicked on the 126th card's heading to expand accordion section at (1048, 361) on (//div[@class='card'])[126]/div[@id='heading20']
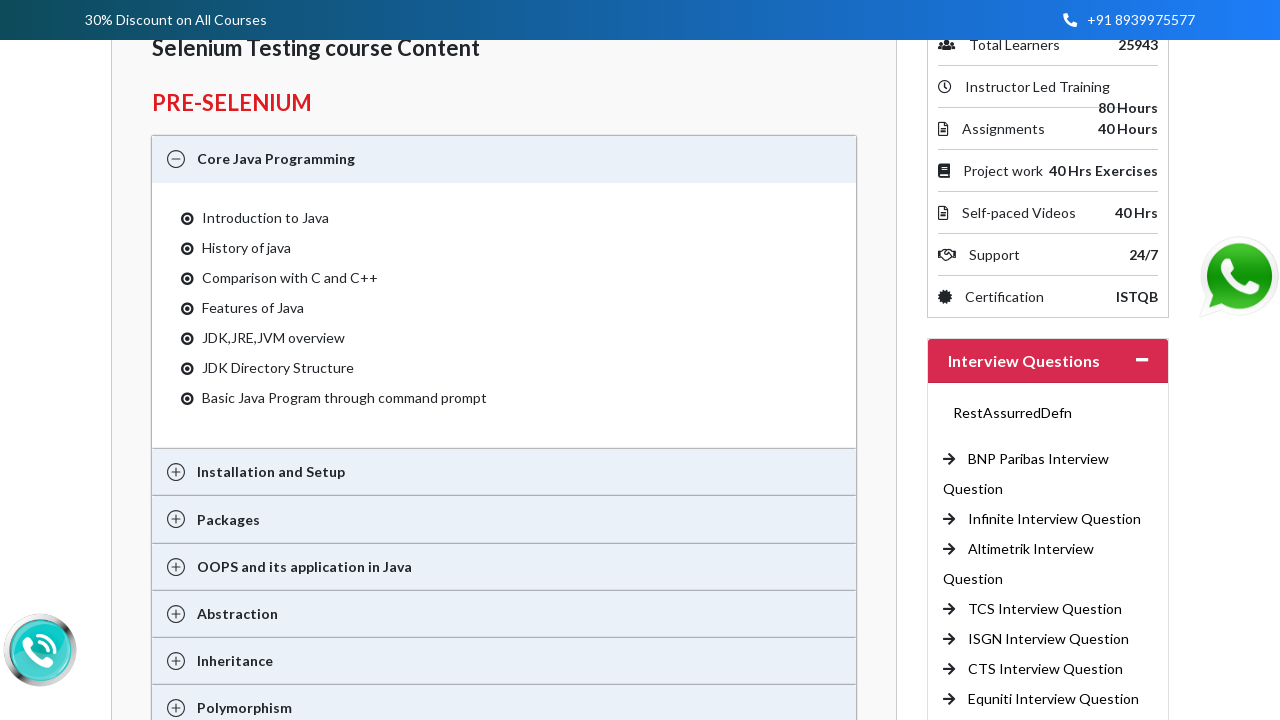

Clicked on CTS Interview Question element at (949, 669) on xpath=//a[contains(text(),'CTS Interview Question ')]/preceding-sibling::span
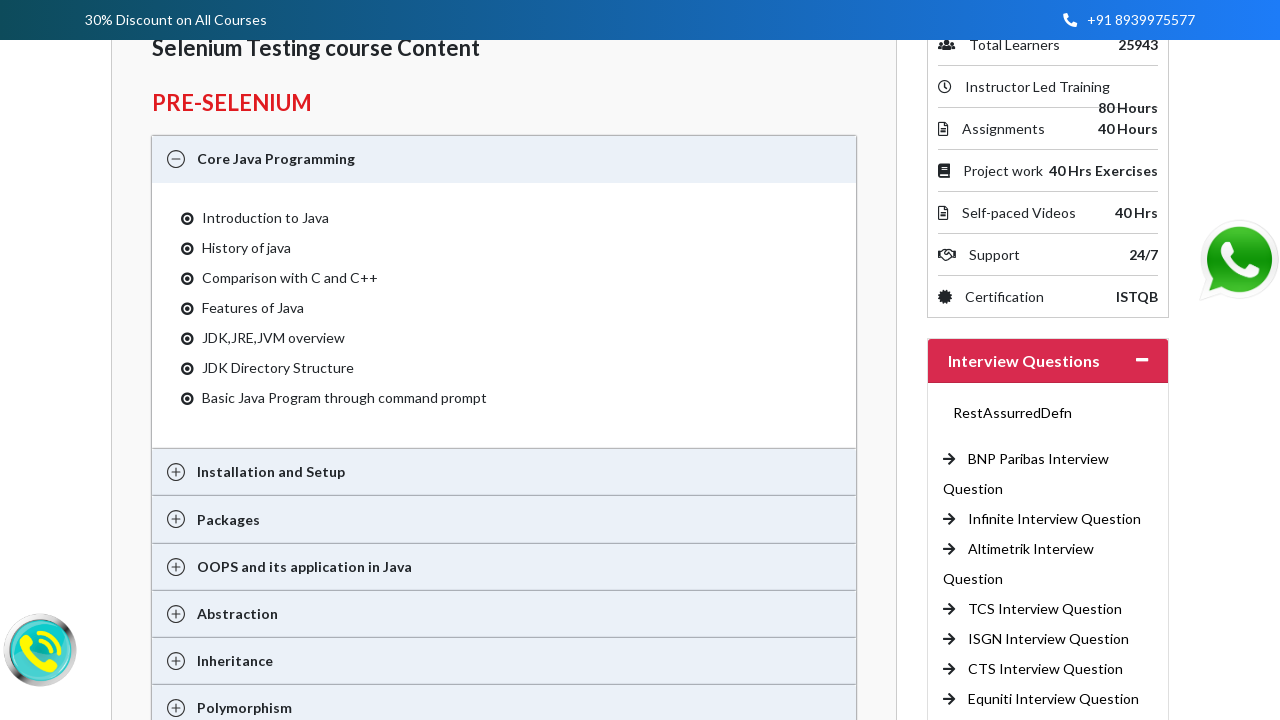

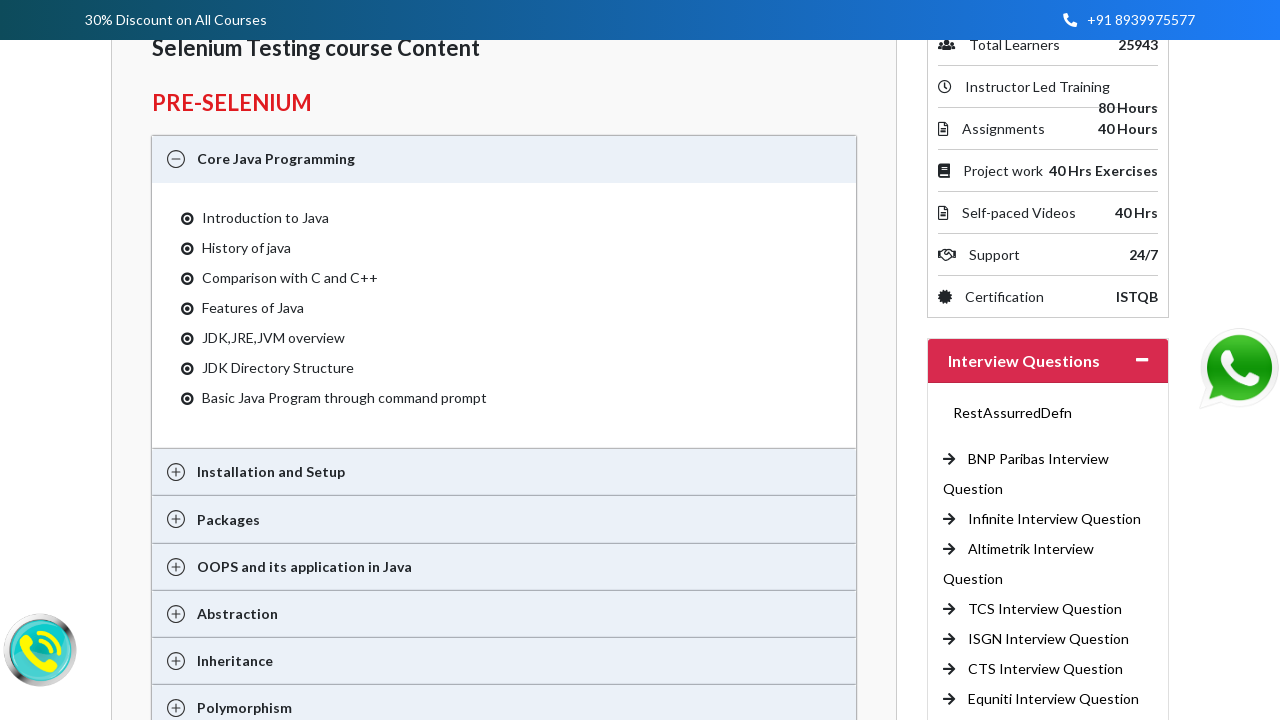